Tests product navigation by clicking on the mice category from the homepage and selecting a specific mouse

Starting URL: http://advantageonlineshopping.com/#/

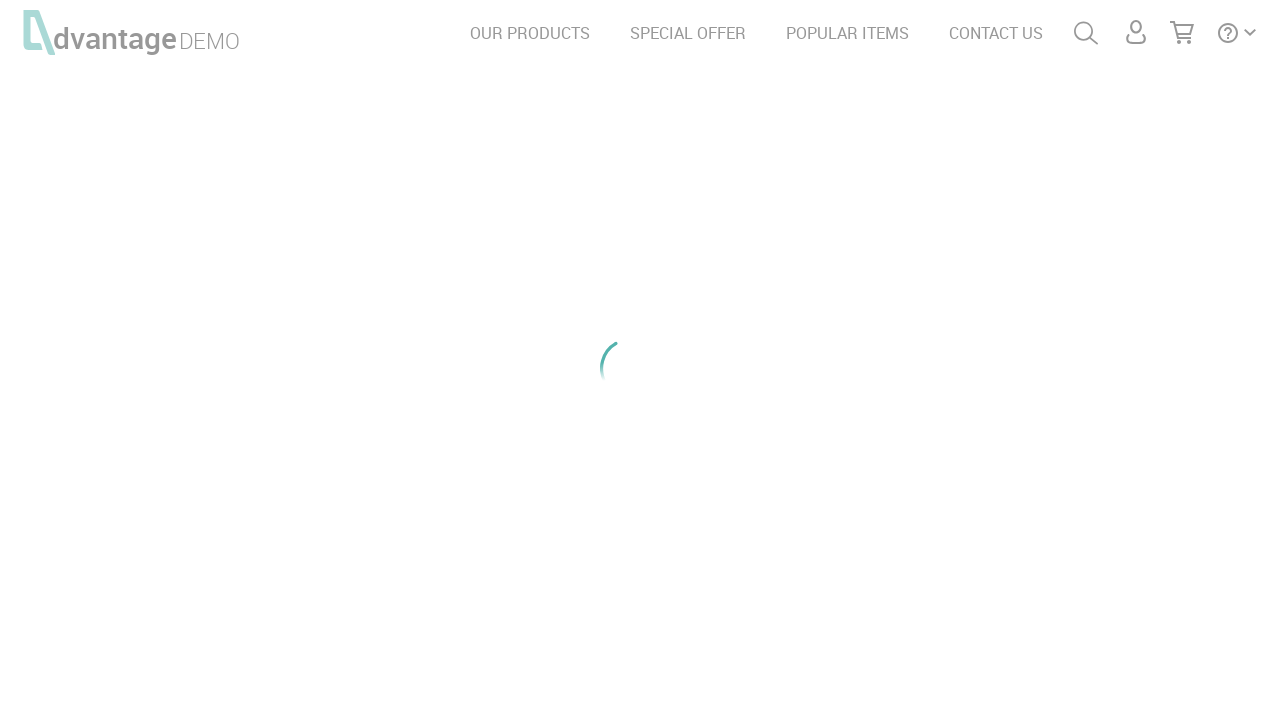

Clicked on mice category from homepage at (653, 487) on #miceImg
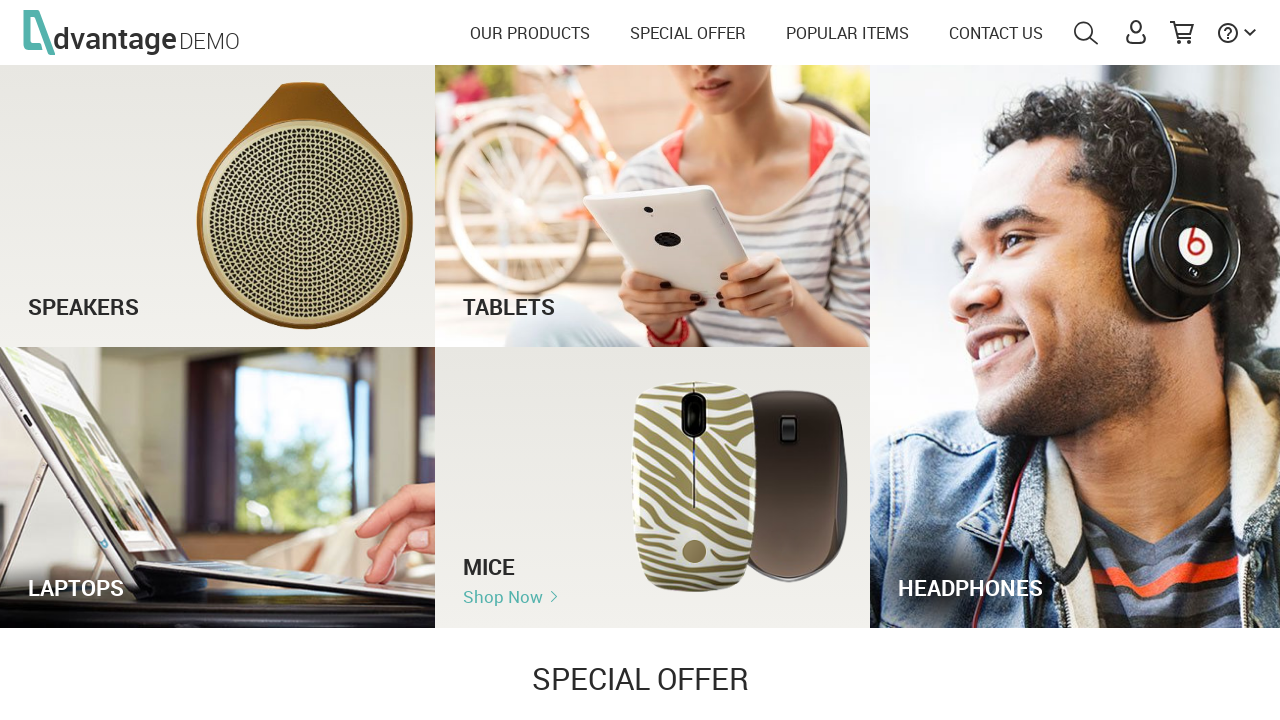

Waited for HP USB 3 BUTTON OPTICAL MOUSE product to load
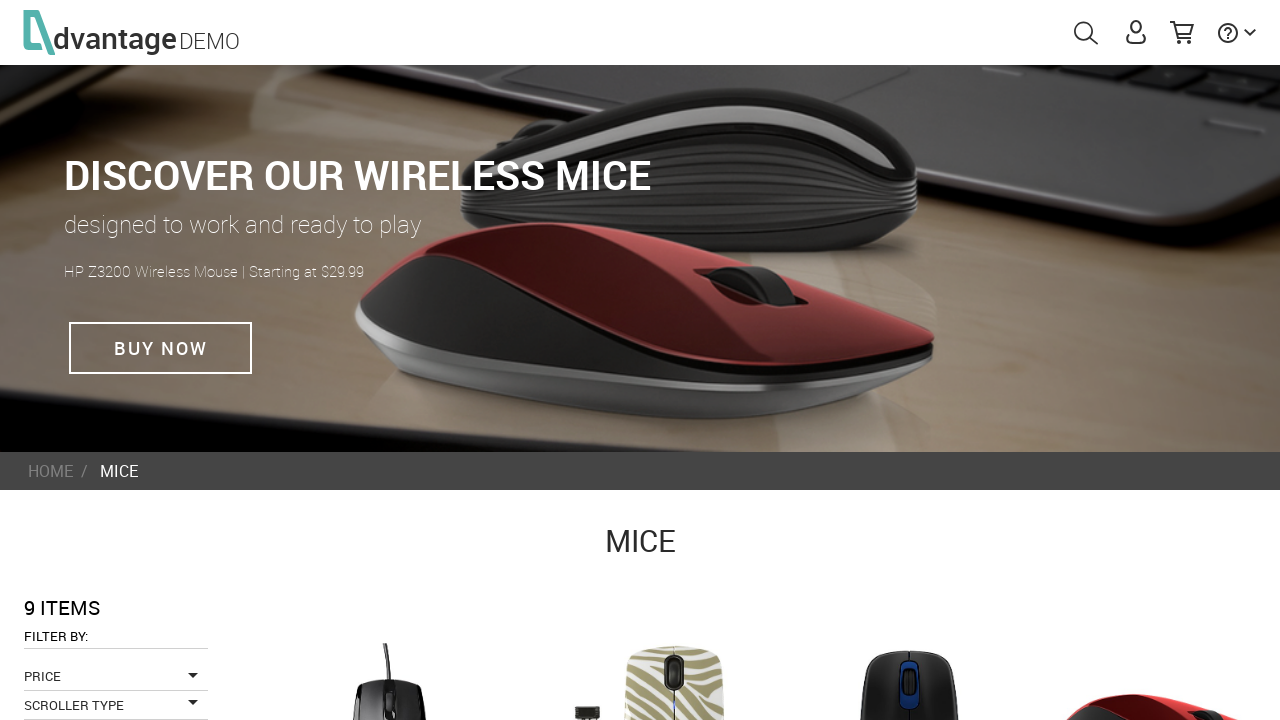

Clicked on HP USB 3 BUTTON OPTICAL MOUSE product at (362, 361) on text=HP USB 3 BUTTON OPTICAL MOUSE
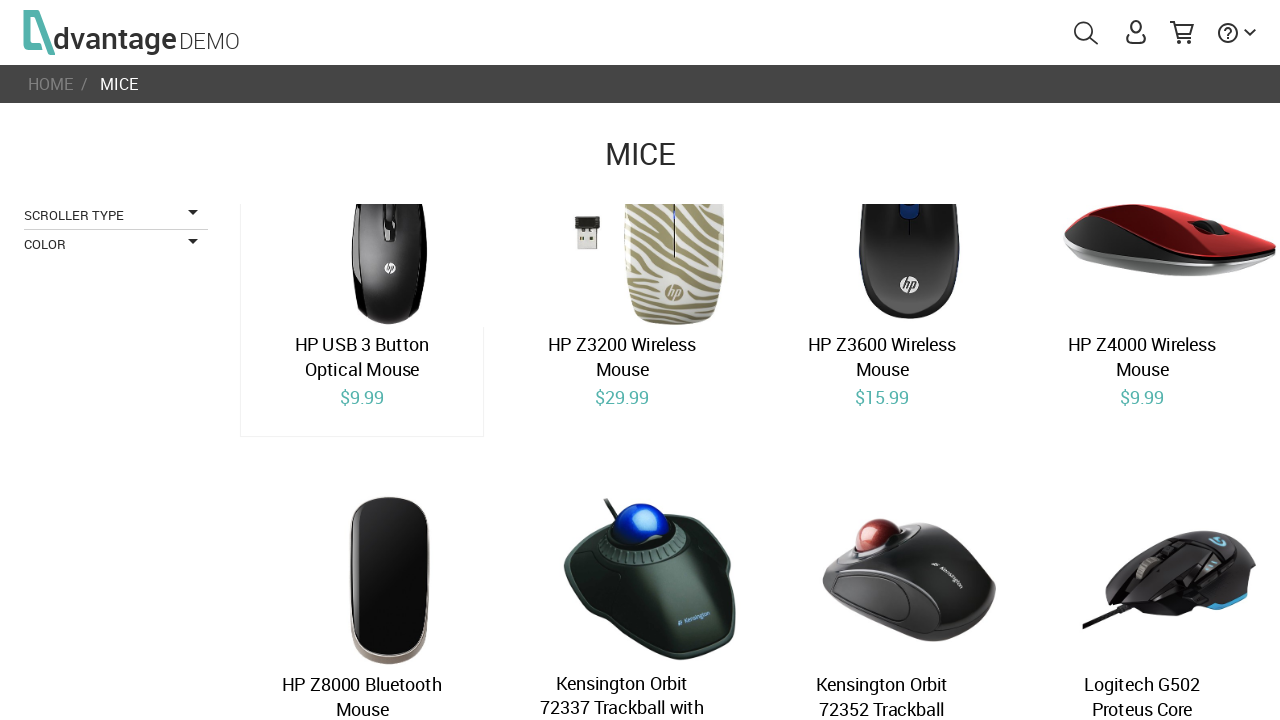

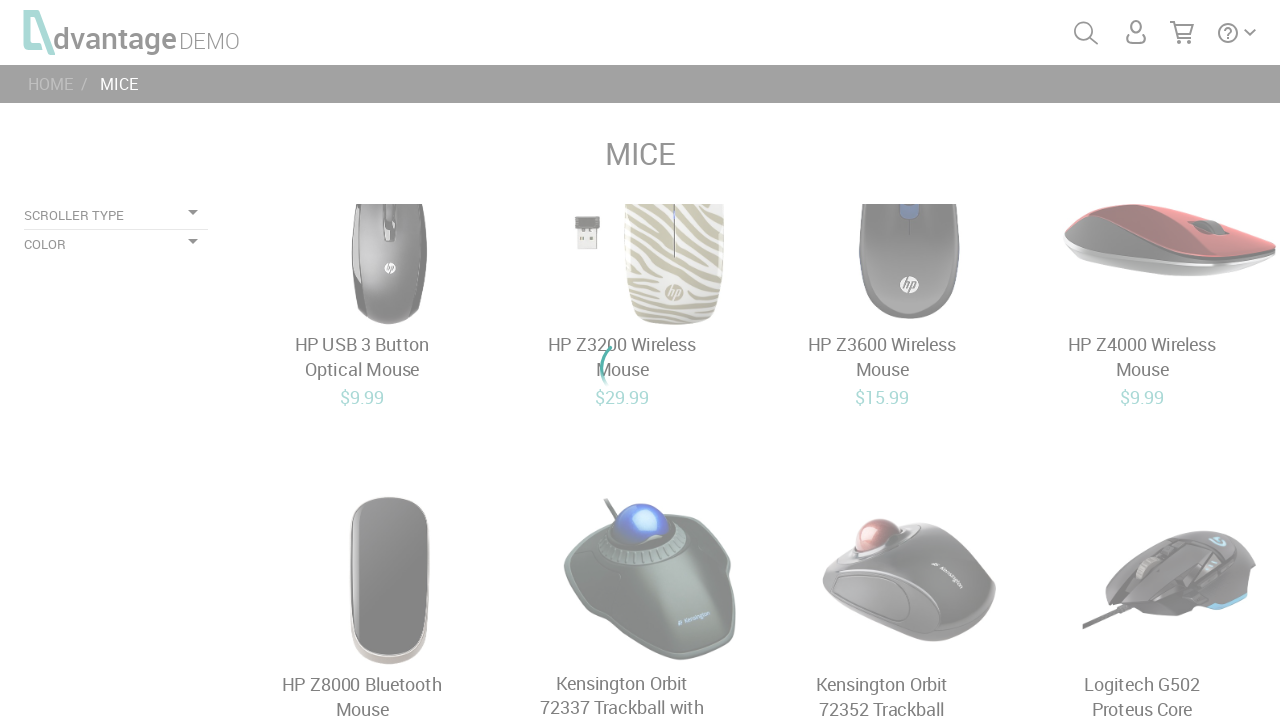